Navigates to a login practice page to verify the page loads correctly

Starting URL: https://rahulshettyacademy.com/loginpagePractise/

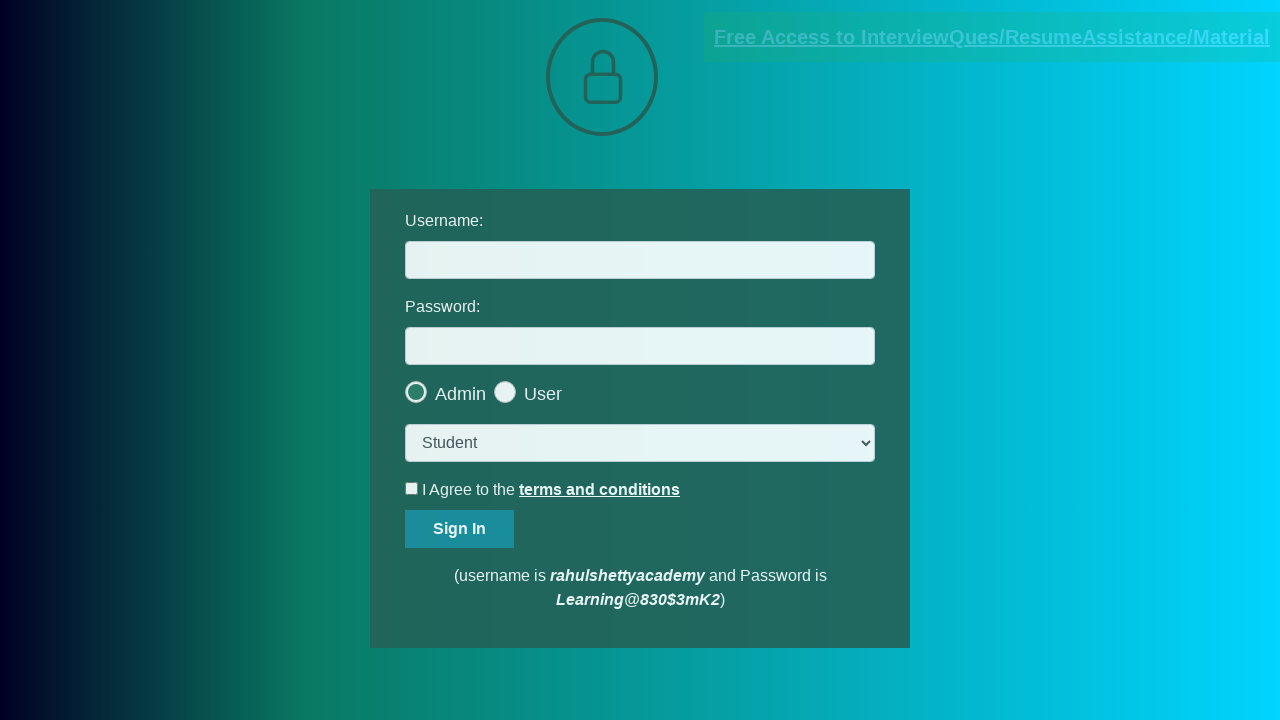

Waited for page to fully load (domcontentloaded state)
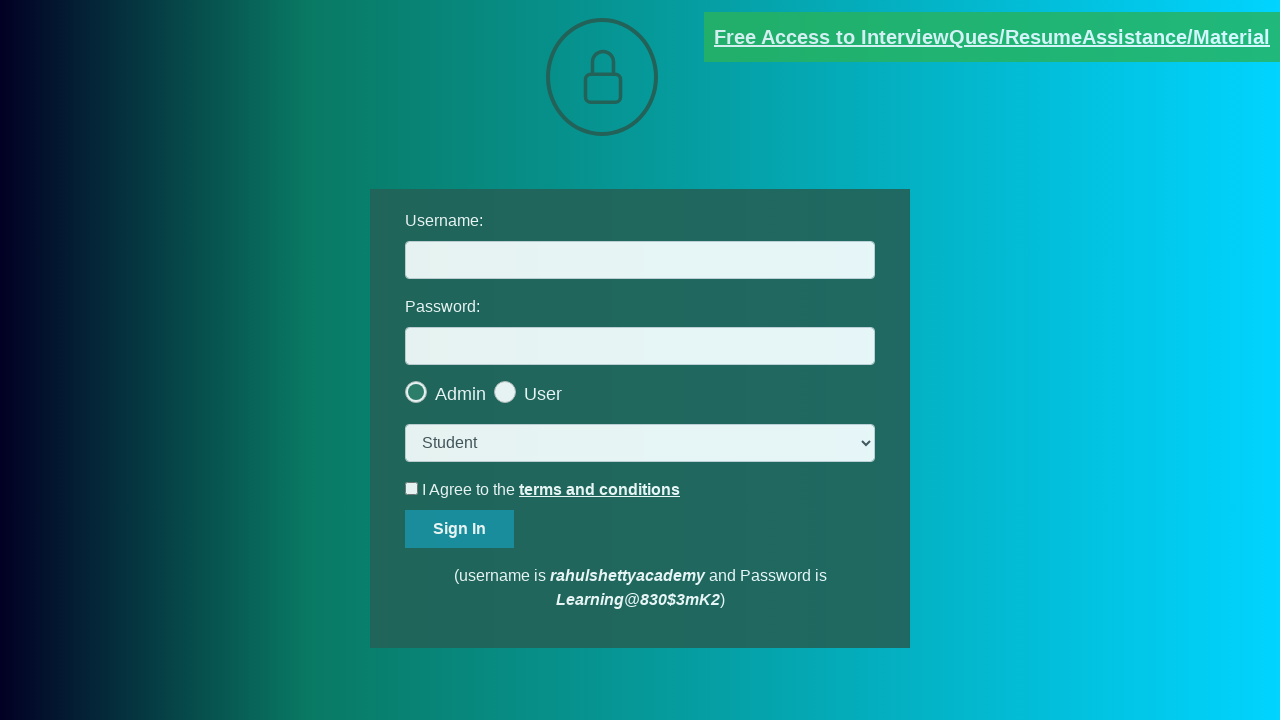

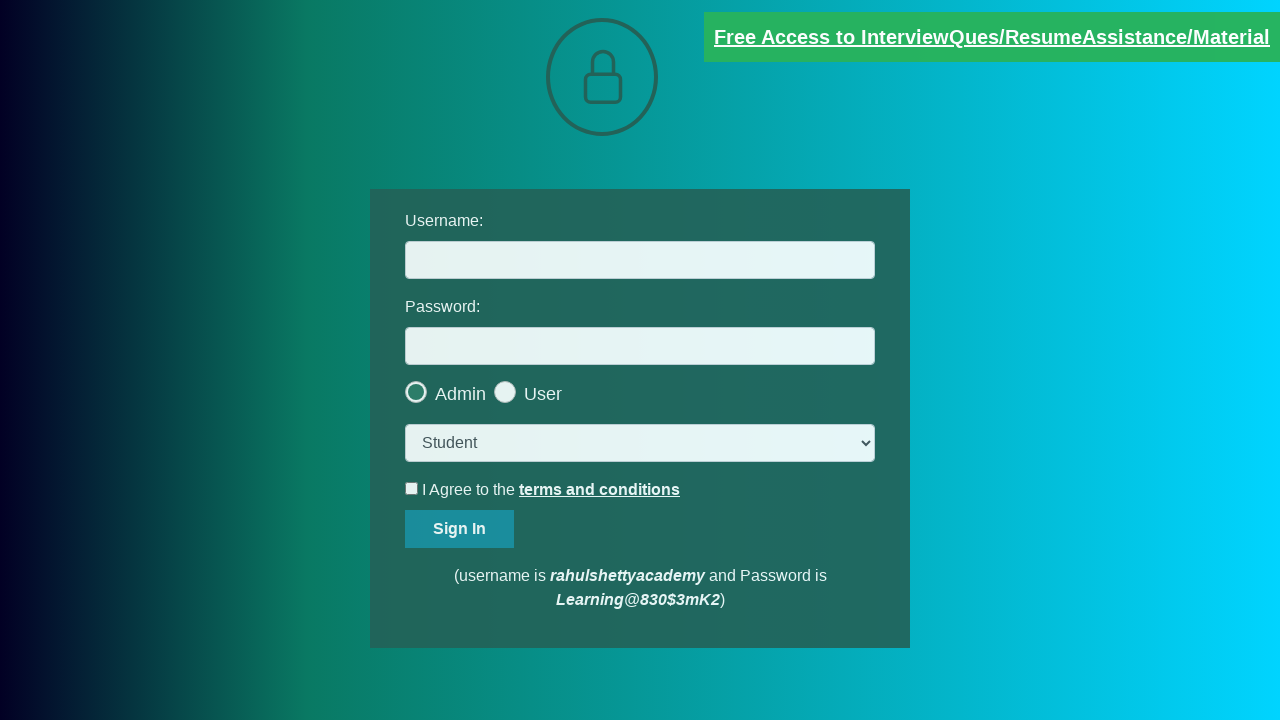